Tests keyboard and mouse input functionality by clicking on a name field, entering text, and clicking a button

Starting URL: https://formy-project.herokuapp.com/keypress

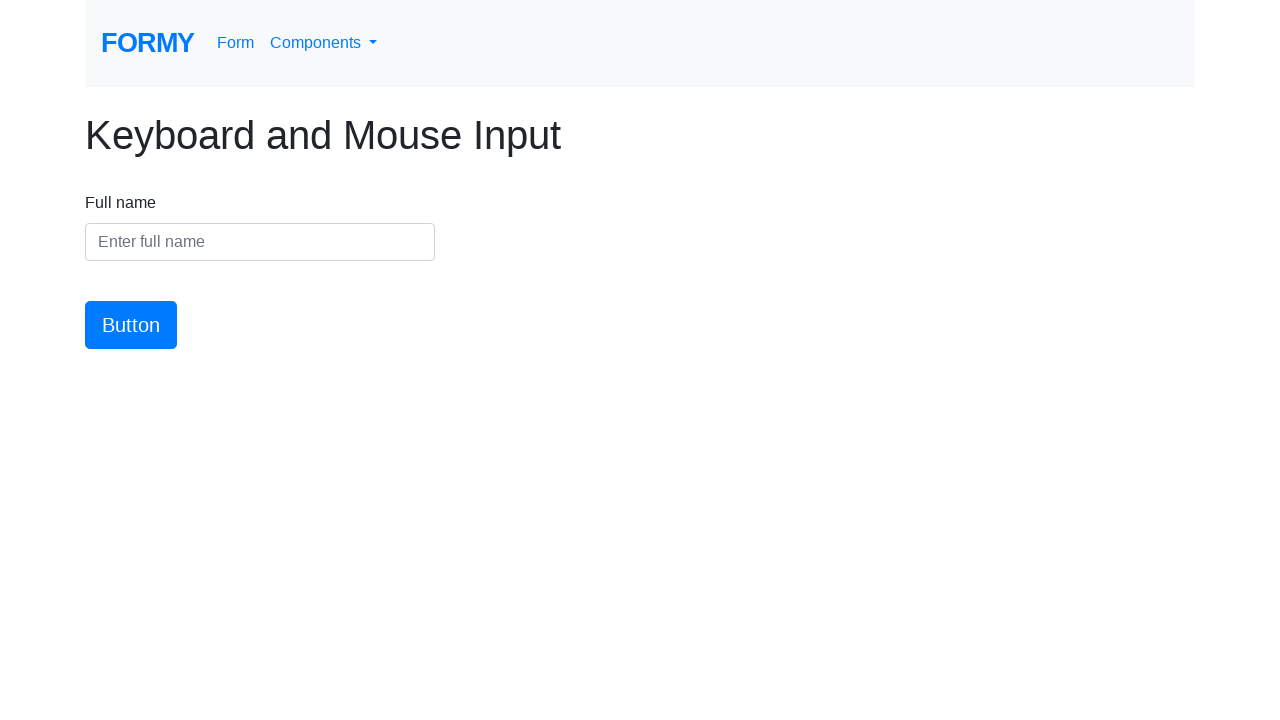

Clicked on the name field at (260, 242) on #name
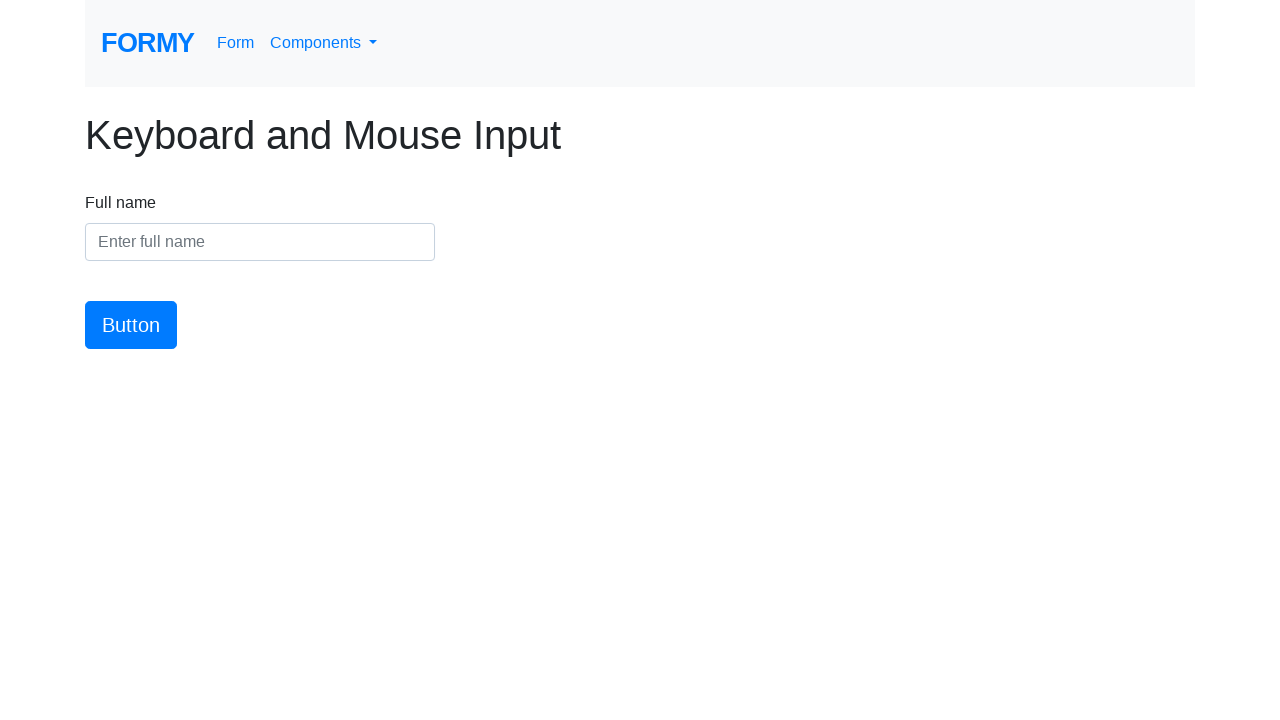

Entered 'Ana Solcan' in the name field on #name
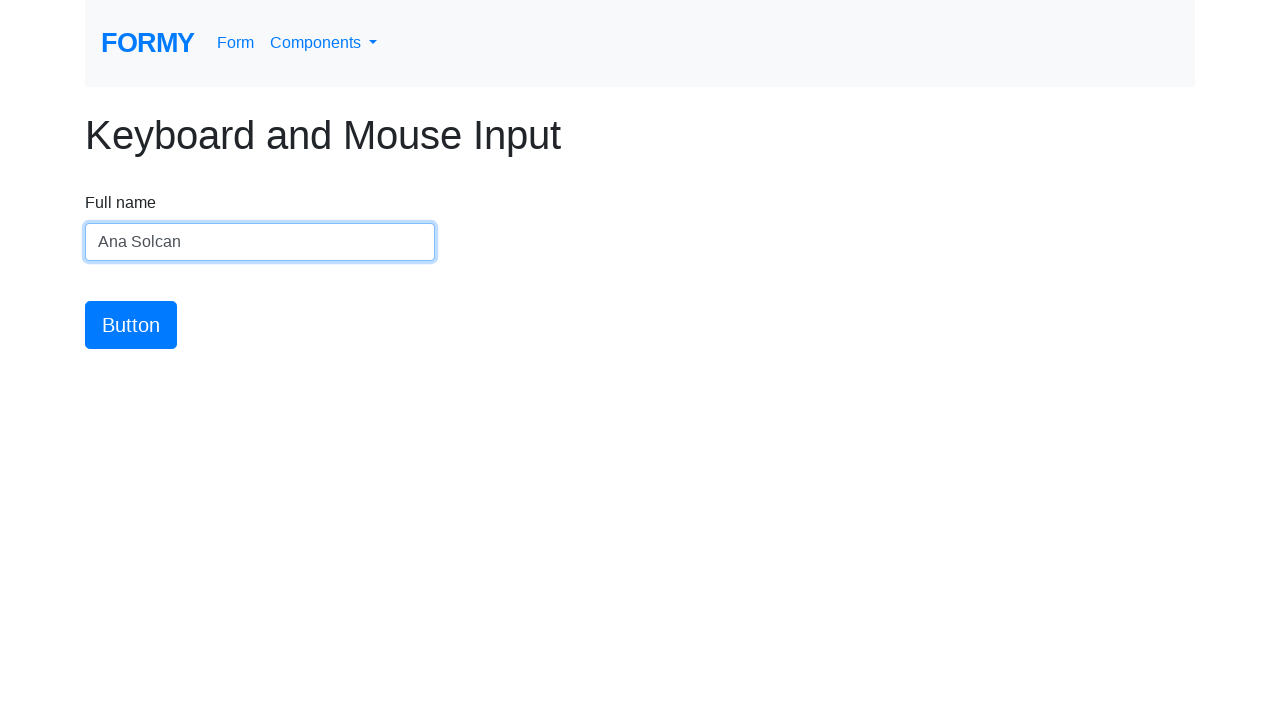

Clicked the submit button at (131, 325) on #button
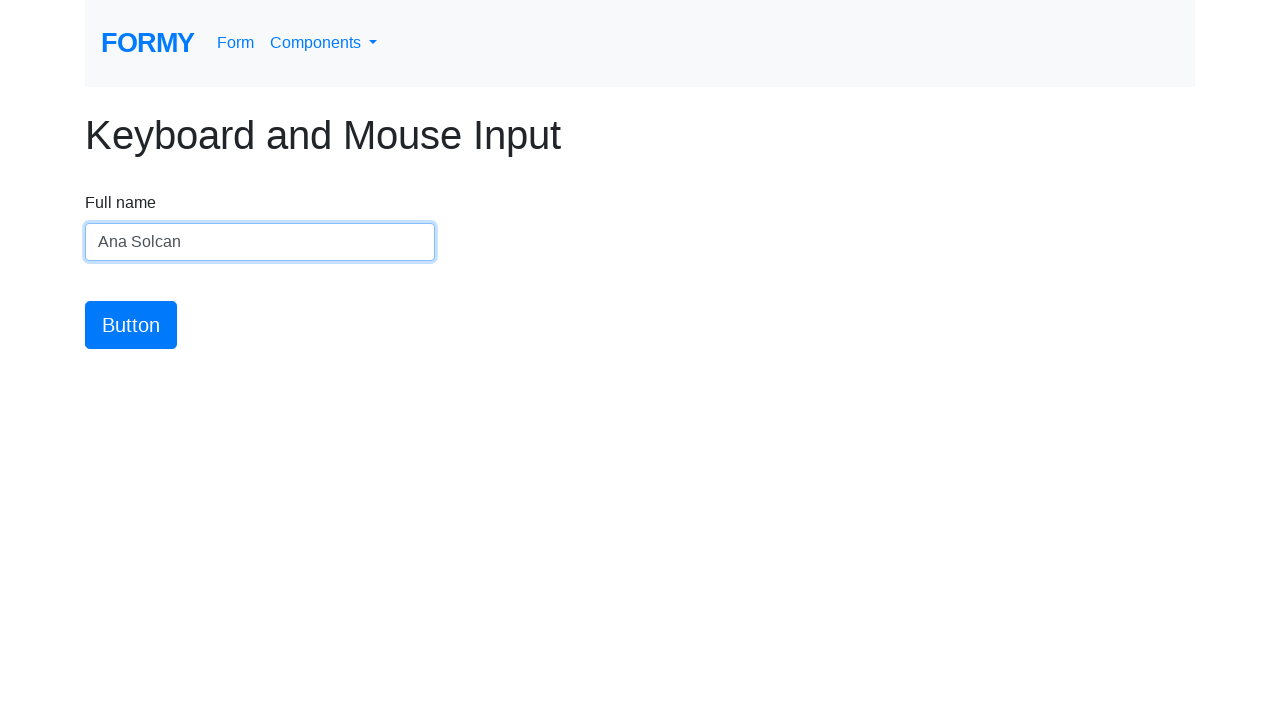

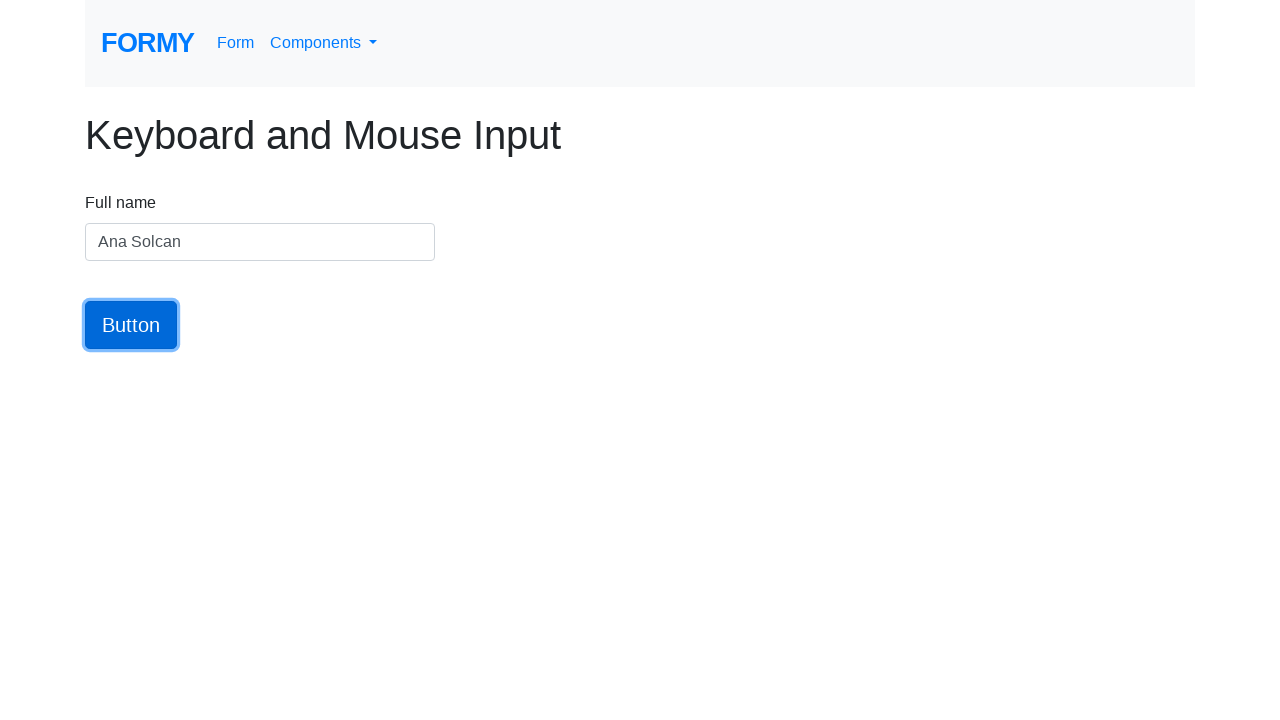